Tests iframe interaction by switching to an iframe, filling form fields within it, clicking a button, and then switching back to the parent frame to verify content

Starting URL: https://www.selenium.dev/selenium/web/iframes.html

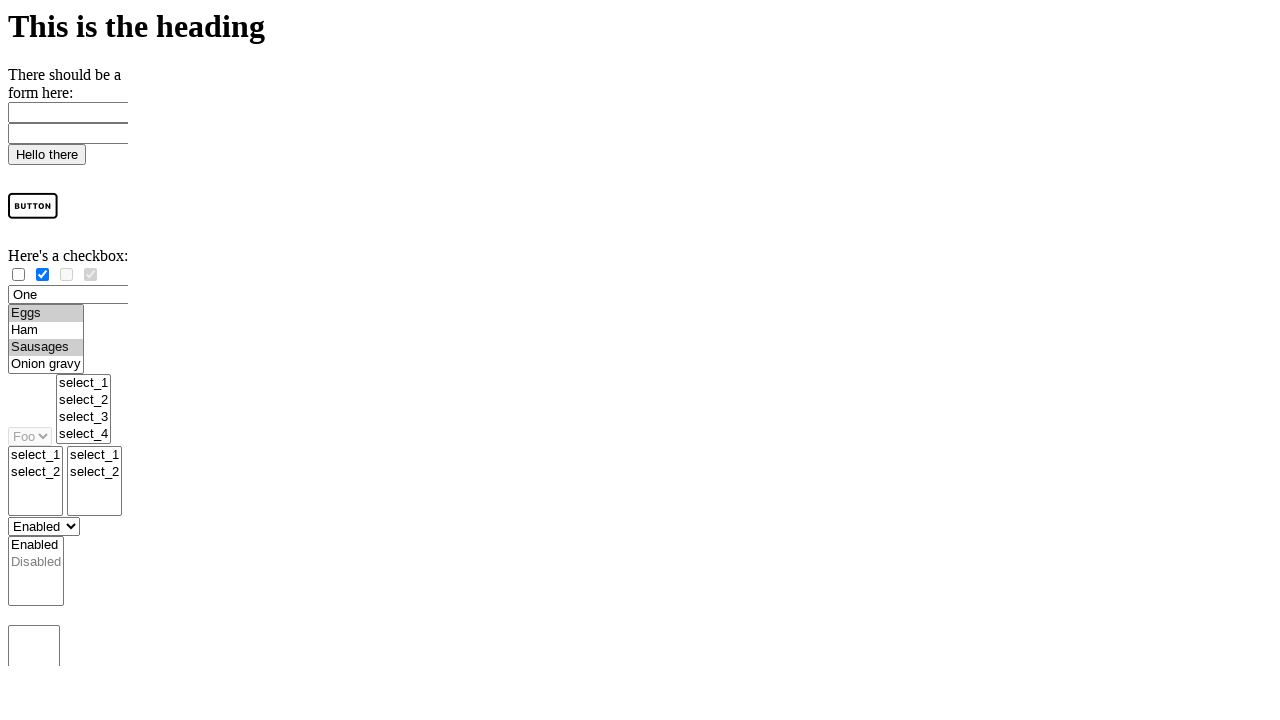

Retrieved page title
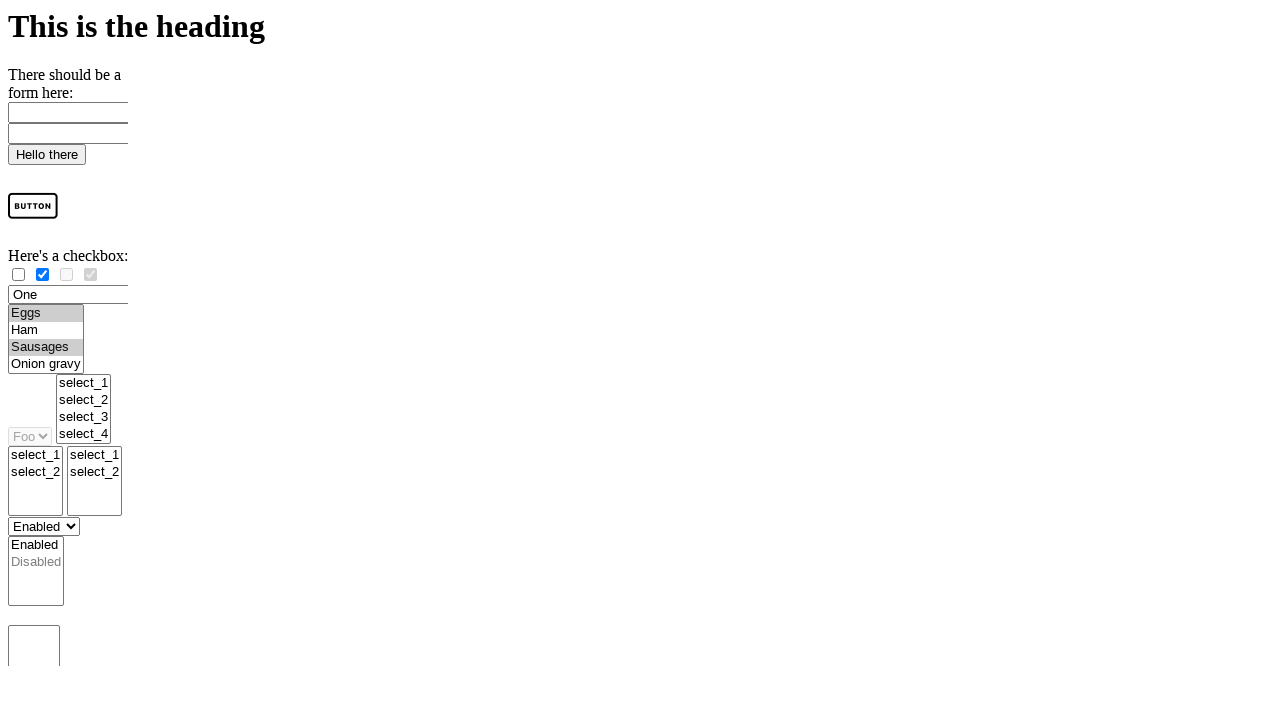

Page title verified as 'This page has iframes'
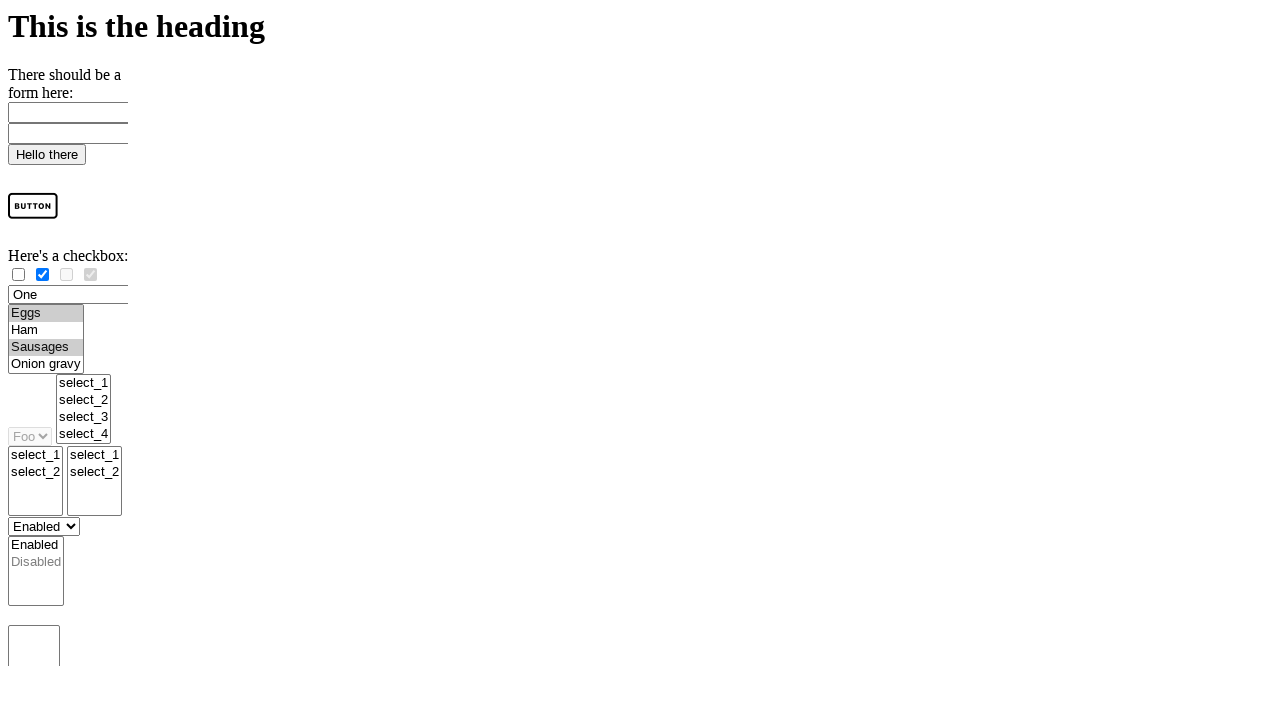

Located the first iframe on the page
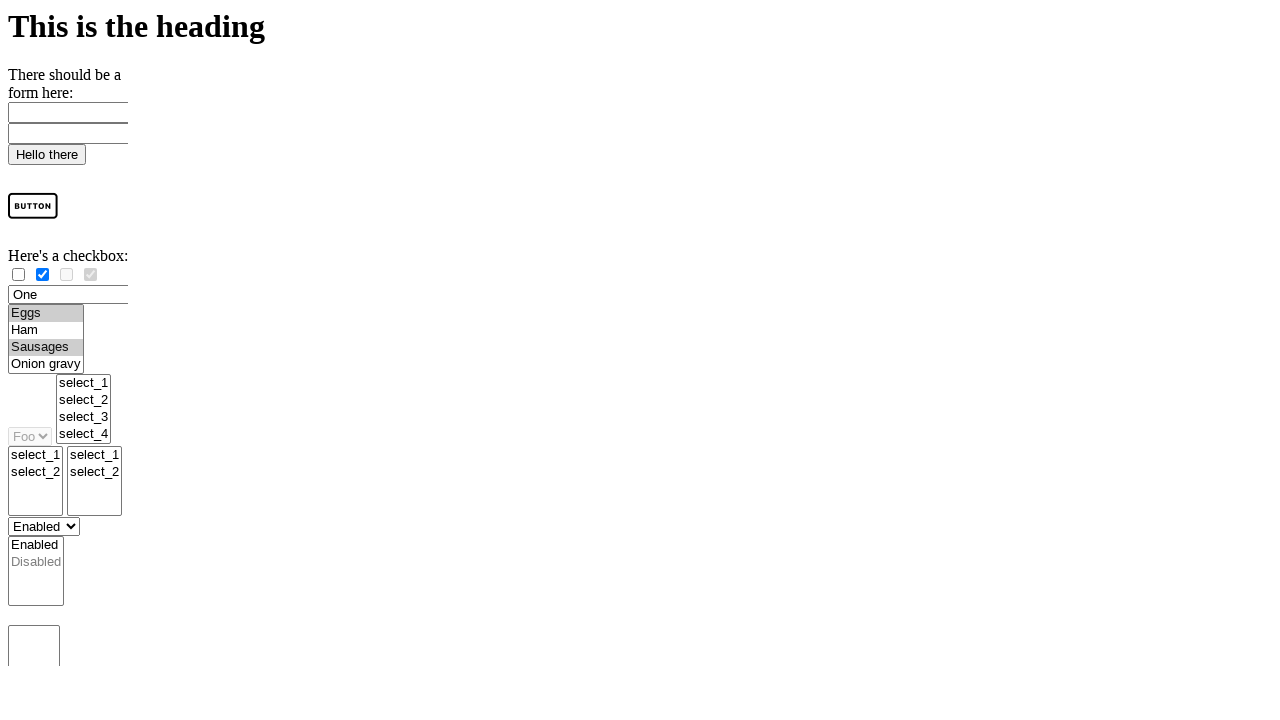

Filled email field in iframe with 'sample@mail.com' on iframe >> nth=0 >> internal:control=enter-frame >> #email
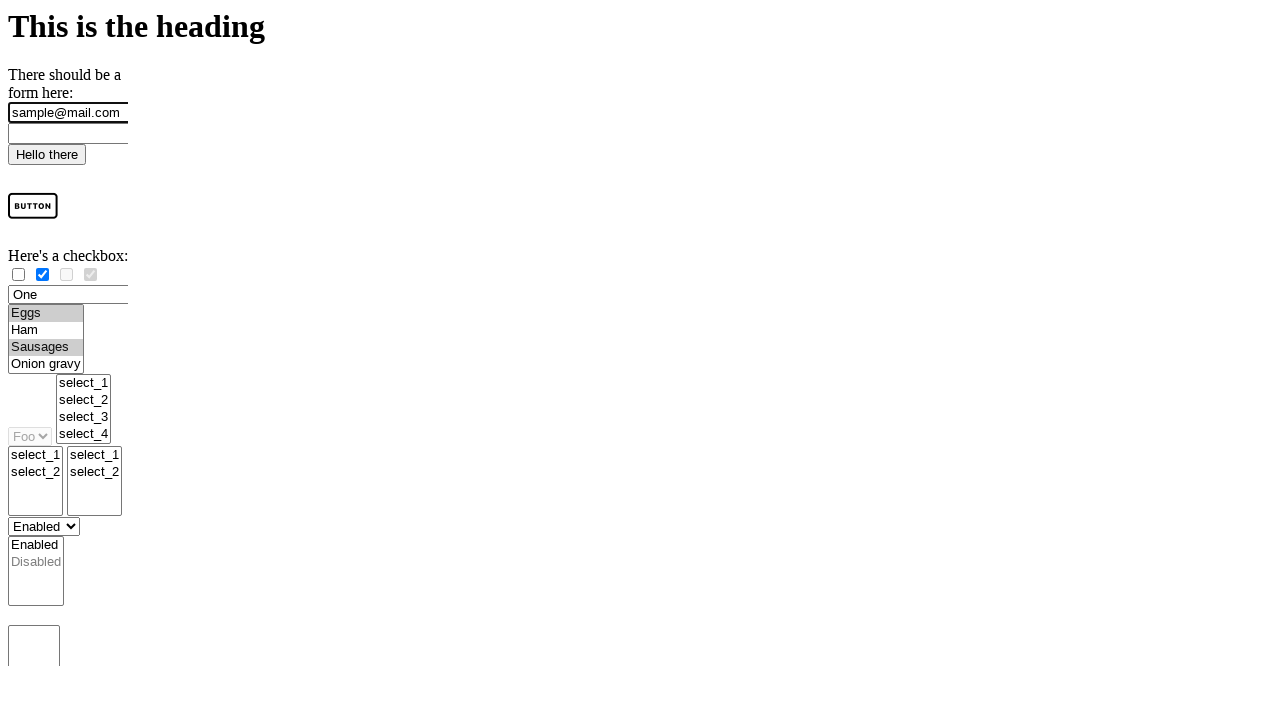

Filled age field in iframe with '10' on iframe >> nth=0 >> internal:control=enter-frame >> #age
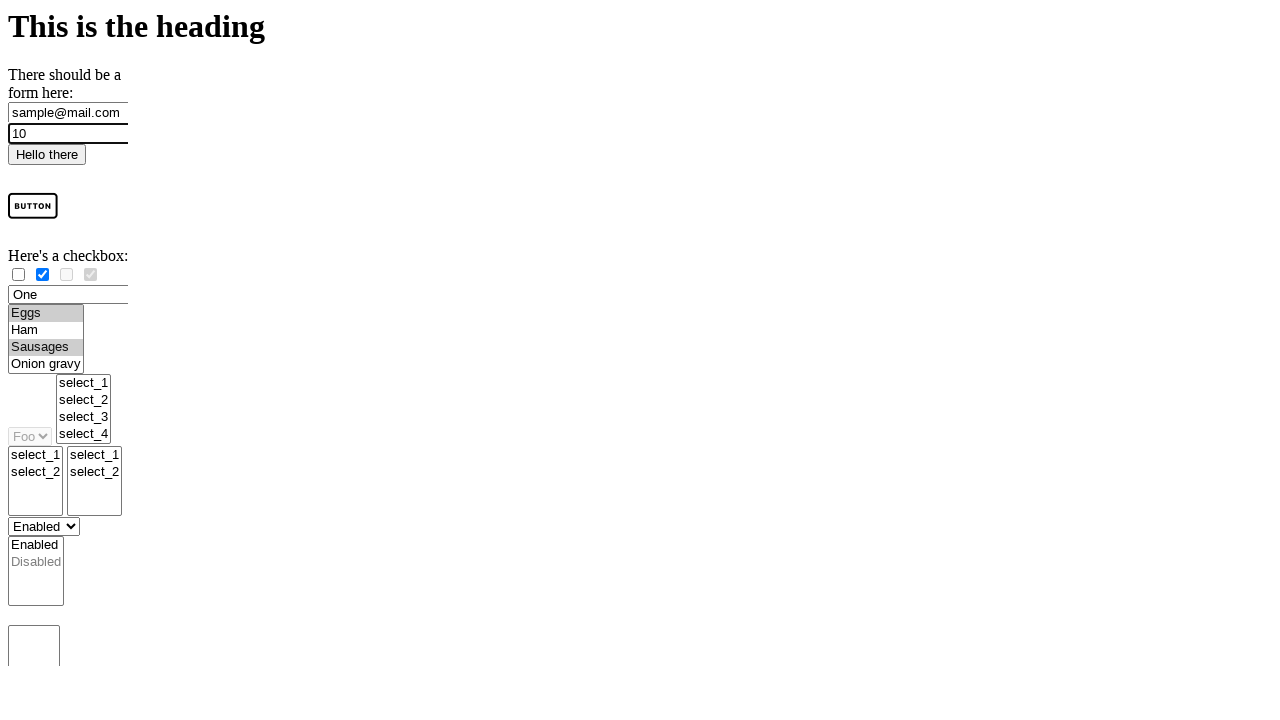

Clicked the image button in iframe at (33, 206) on iframe >> nth=0 >> internal:control=enter-frame >> #imageButton
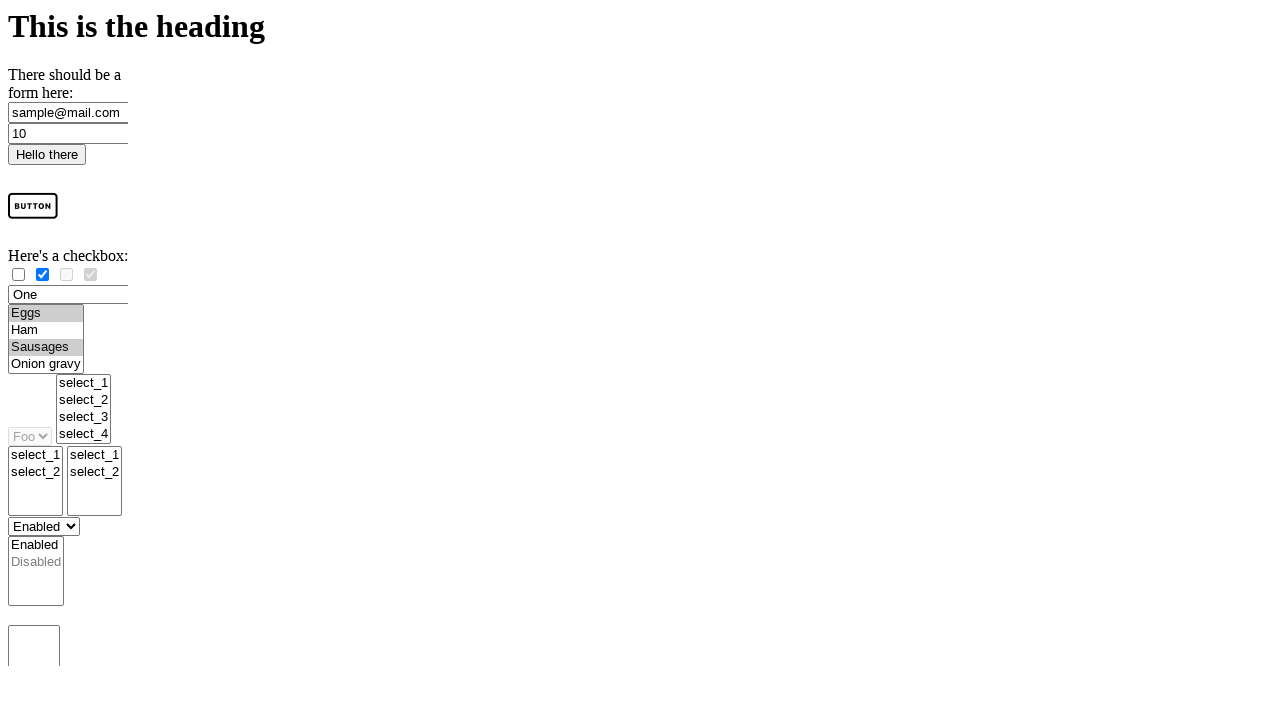

Retrieved header text from parent frame
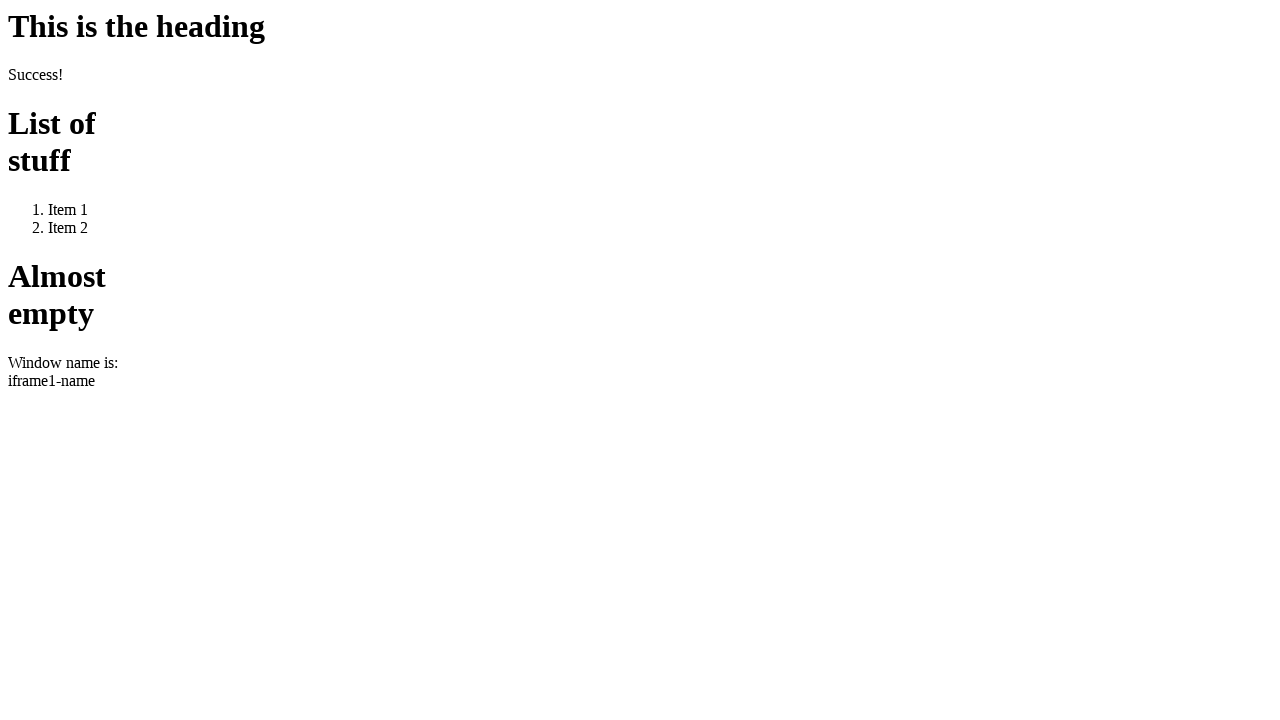

Header text verified as 'This is the heading'
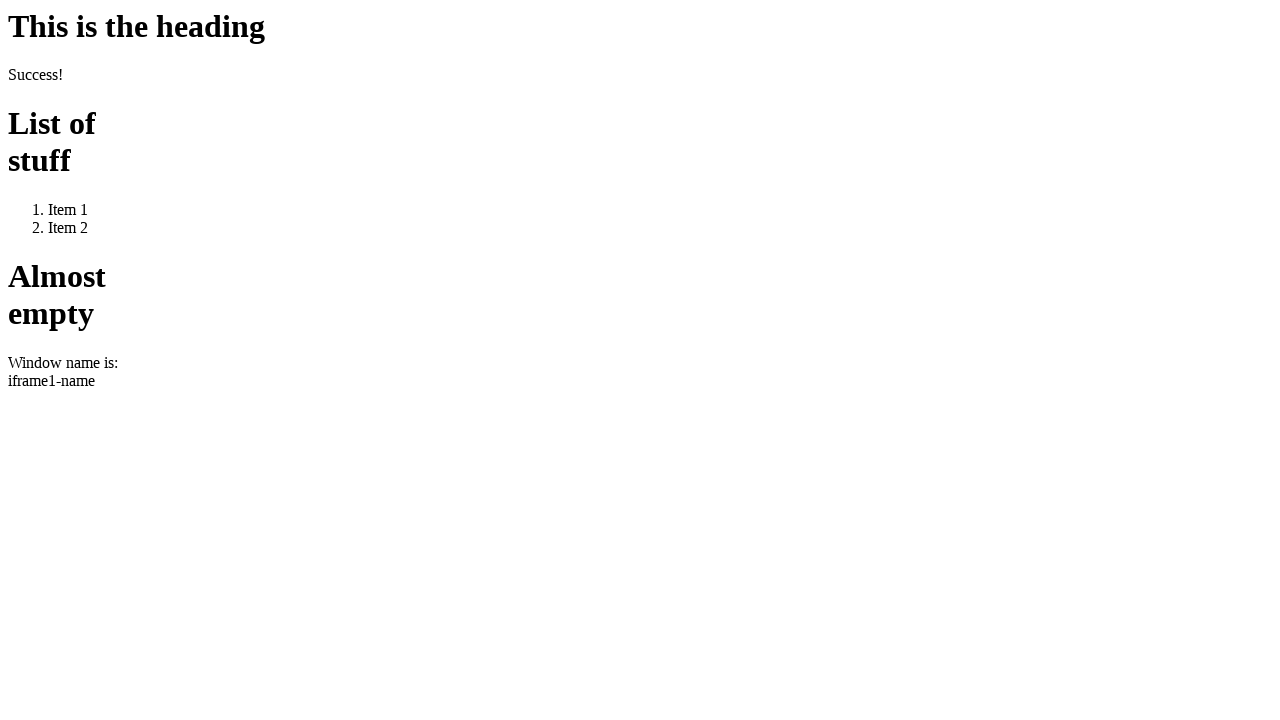

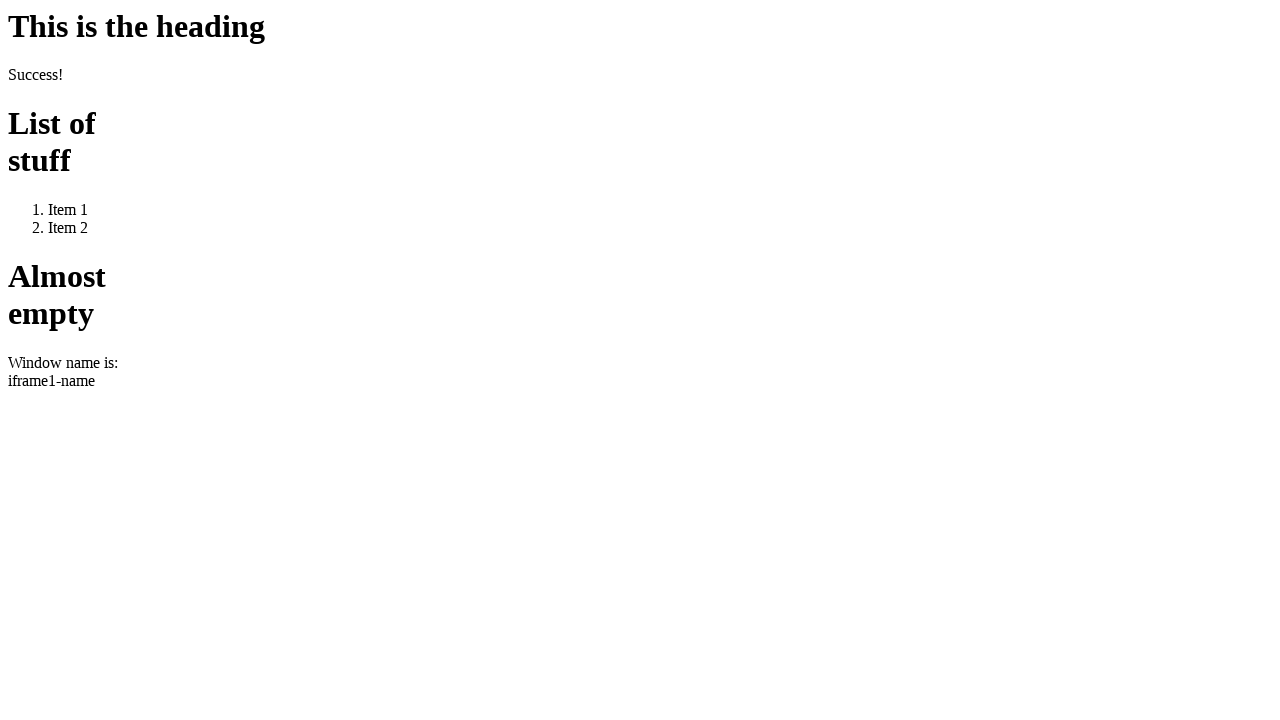